Navigates to My Account page and verifies the page title

Starting URL: https://alchemy.hguy.co/lms

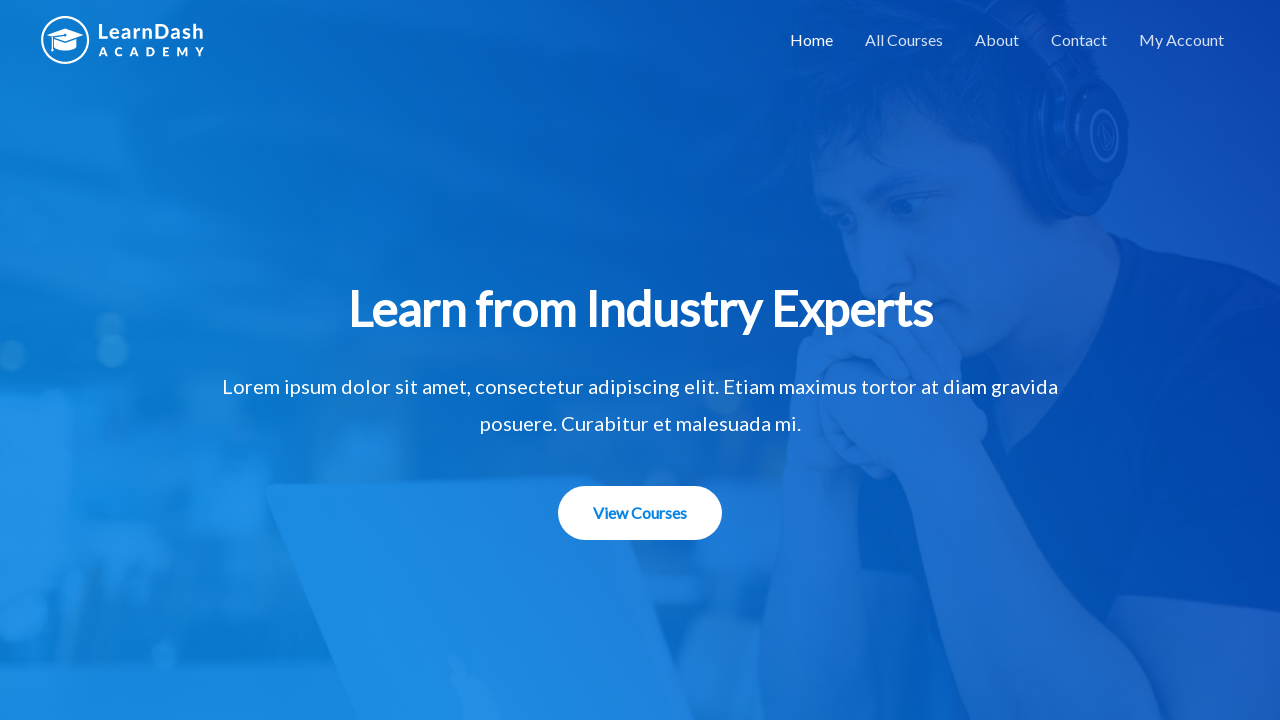

Clicked on My Account link at (1182, 40) on a:has-text('My Account')
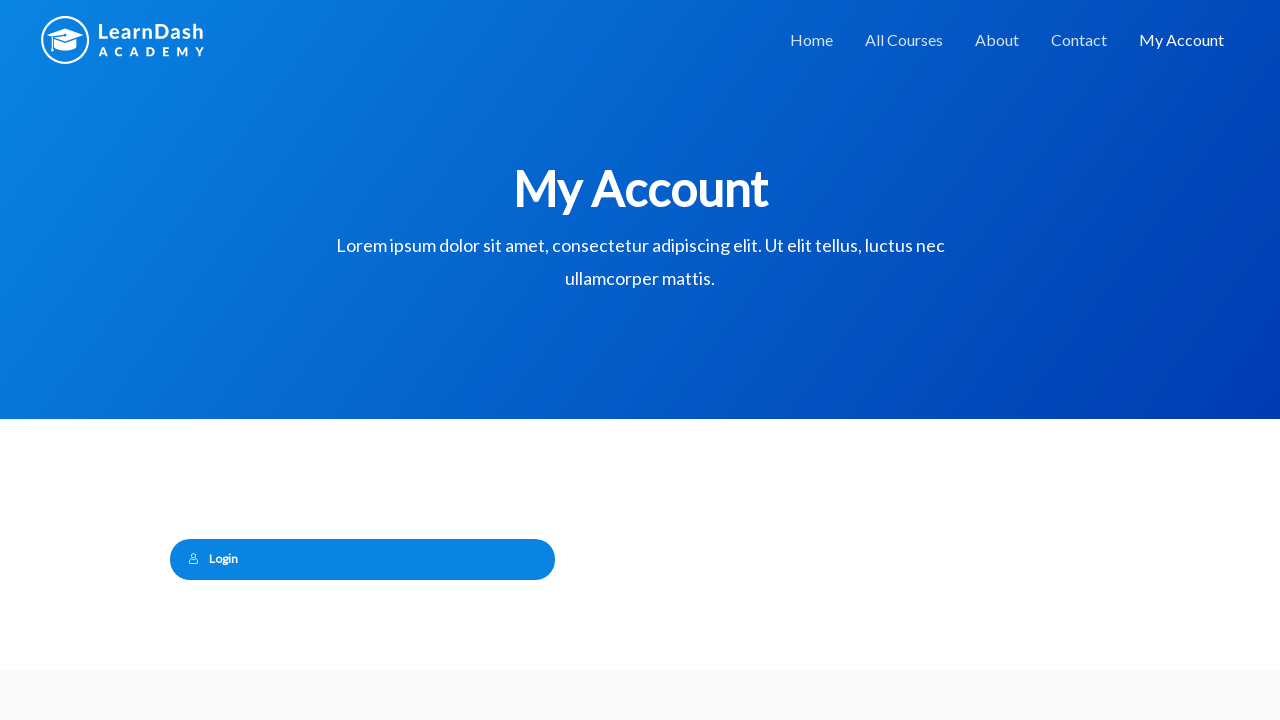

Verified page title is 'My Account – Alchemy LMS'
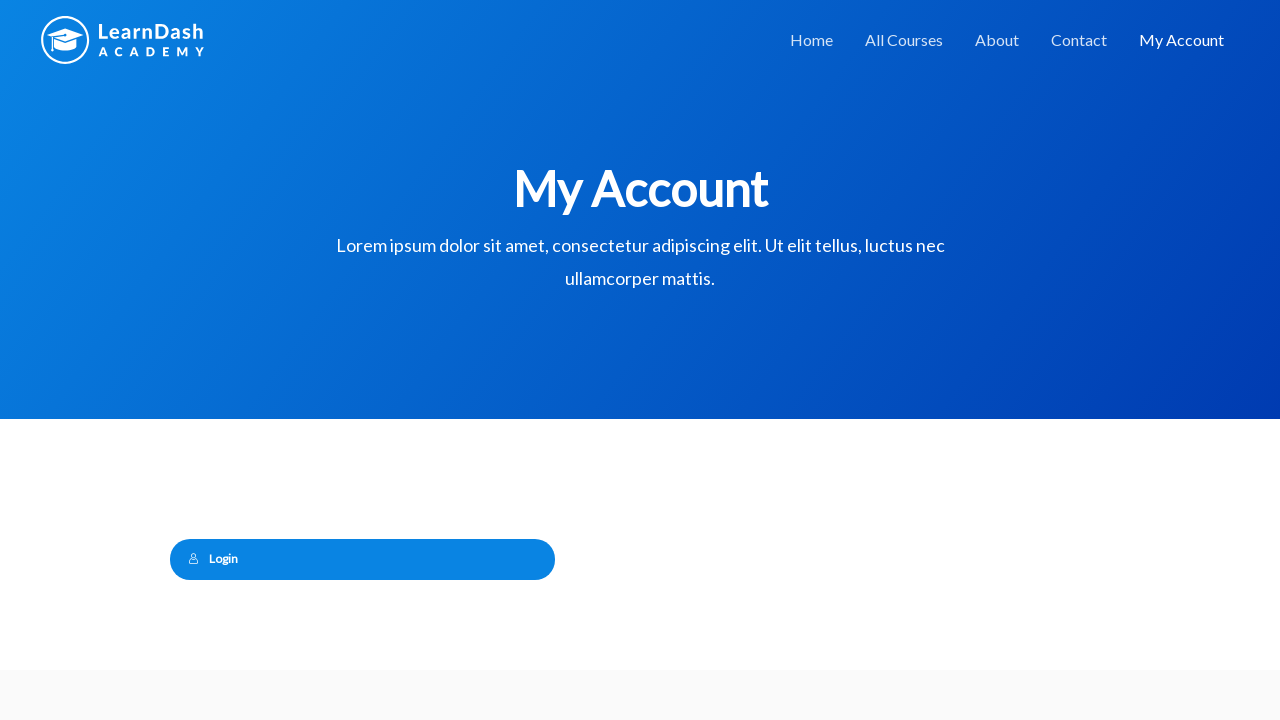

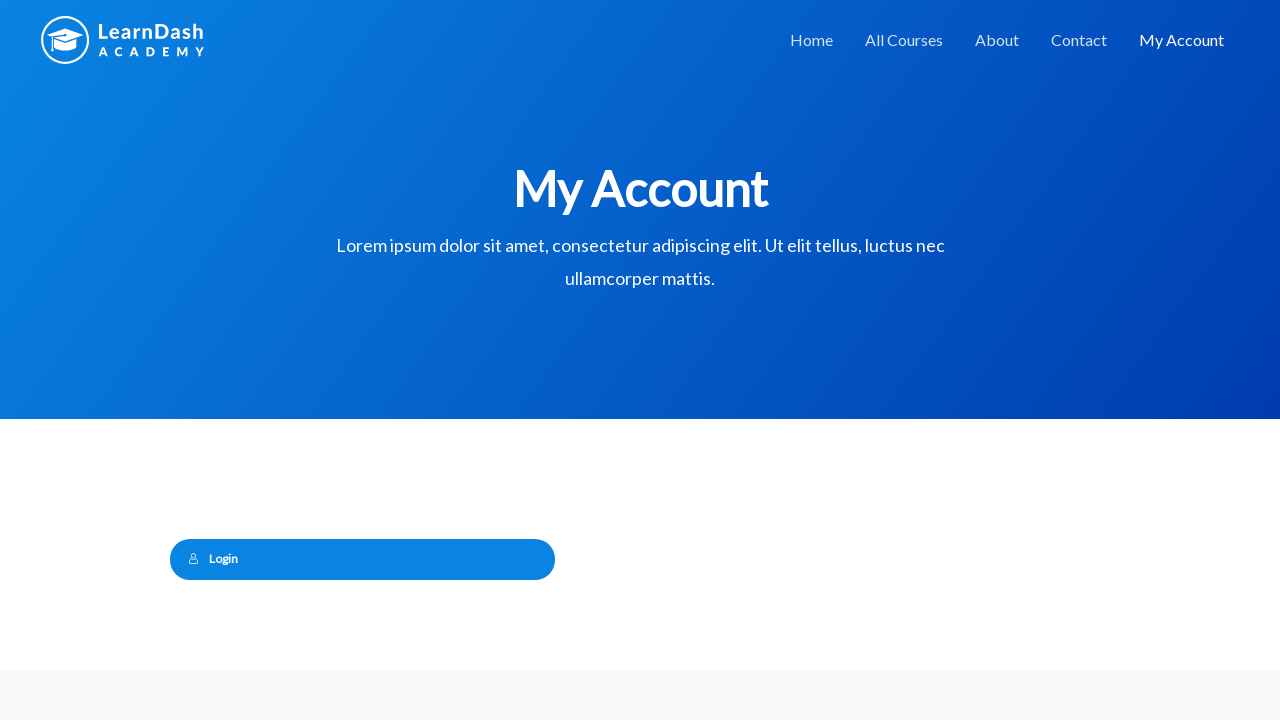